Tests dropdown selection by iterating through options and clicking on the desired option text, then verifying the selection

Starting URL: http://the-internet.herokuapp.com/dropdown

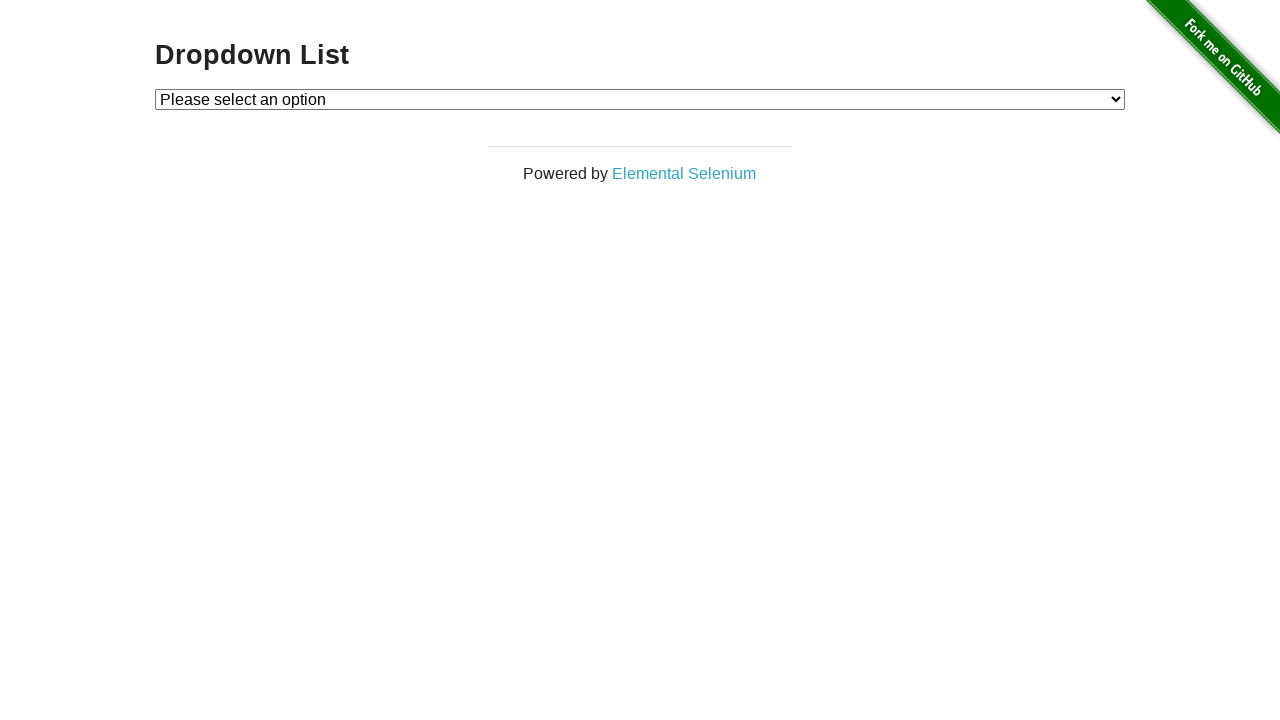

Located the dropdown element
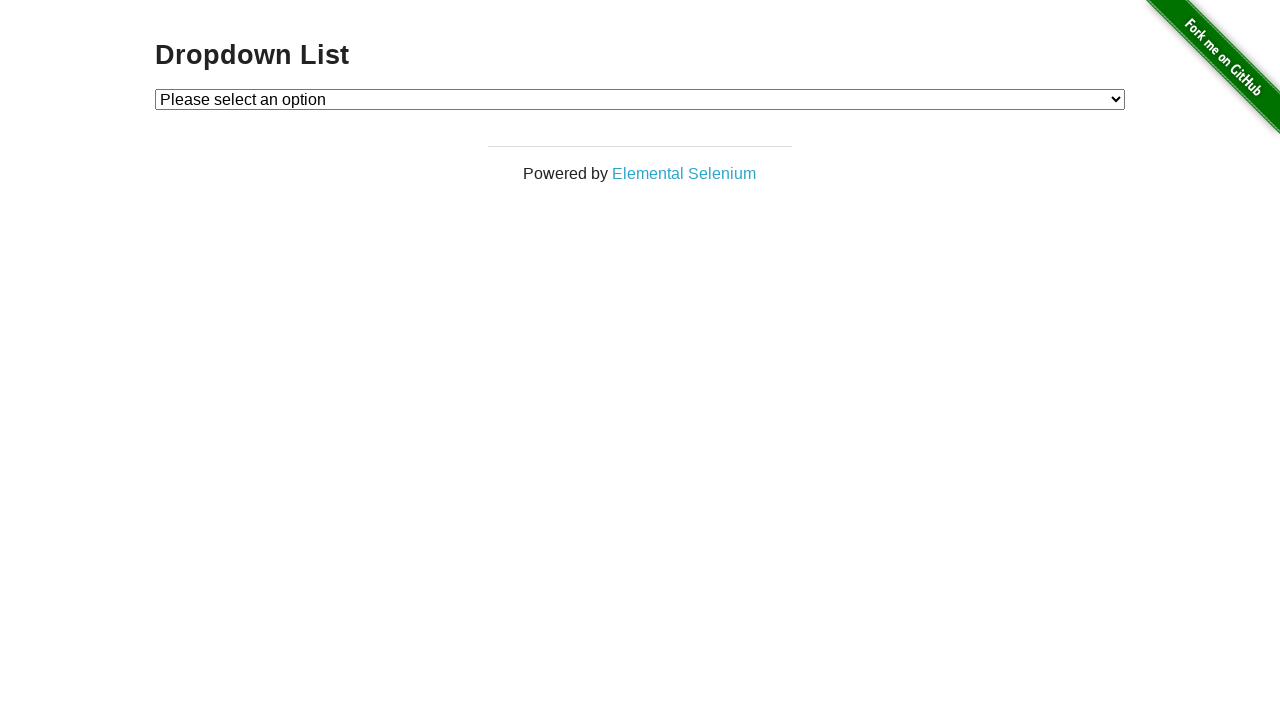

Selected 'Option 1' from the dropdown on #dropdown
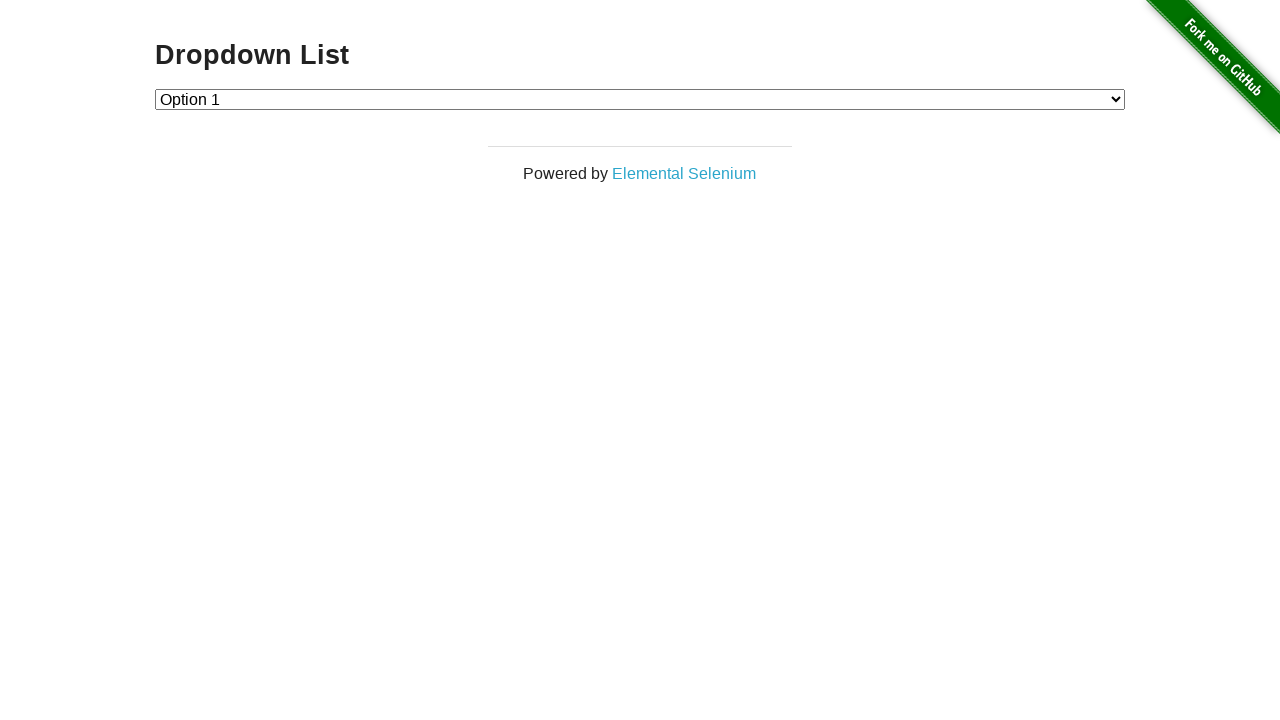

Retrieved the selected dropdown value
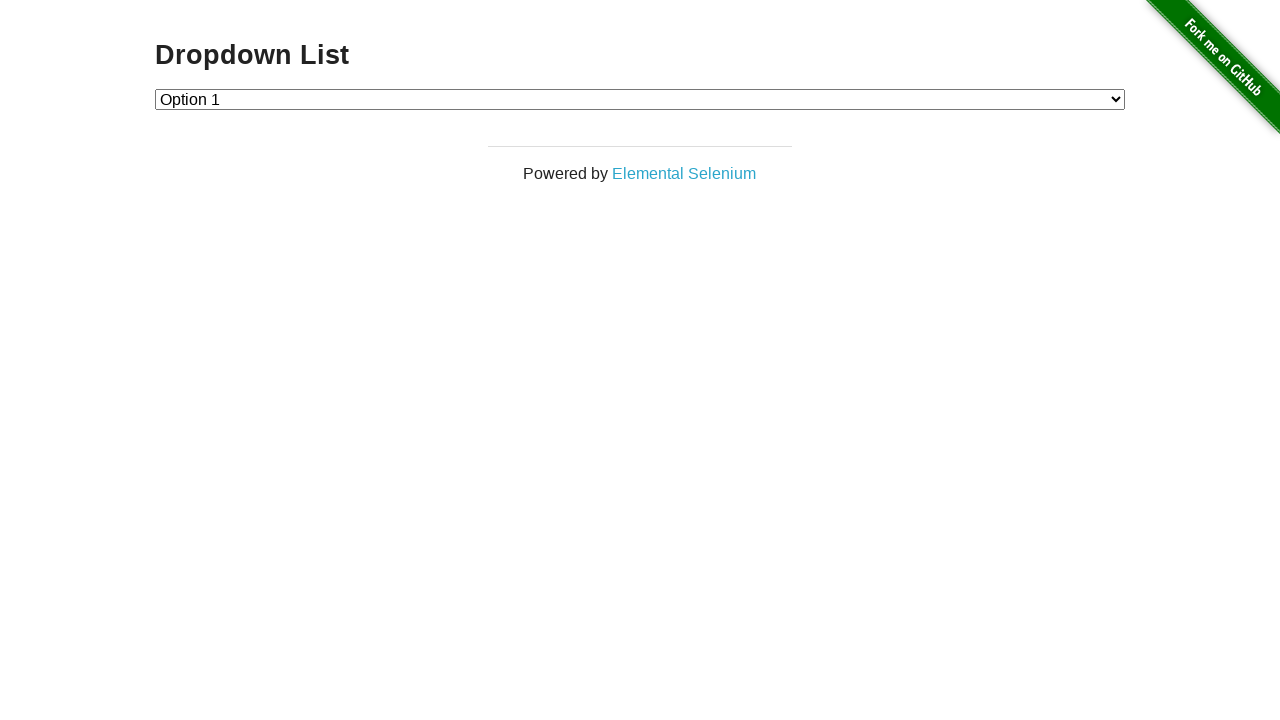

Verified that 'Option 1' is selected in the dropdown
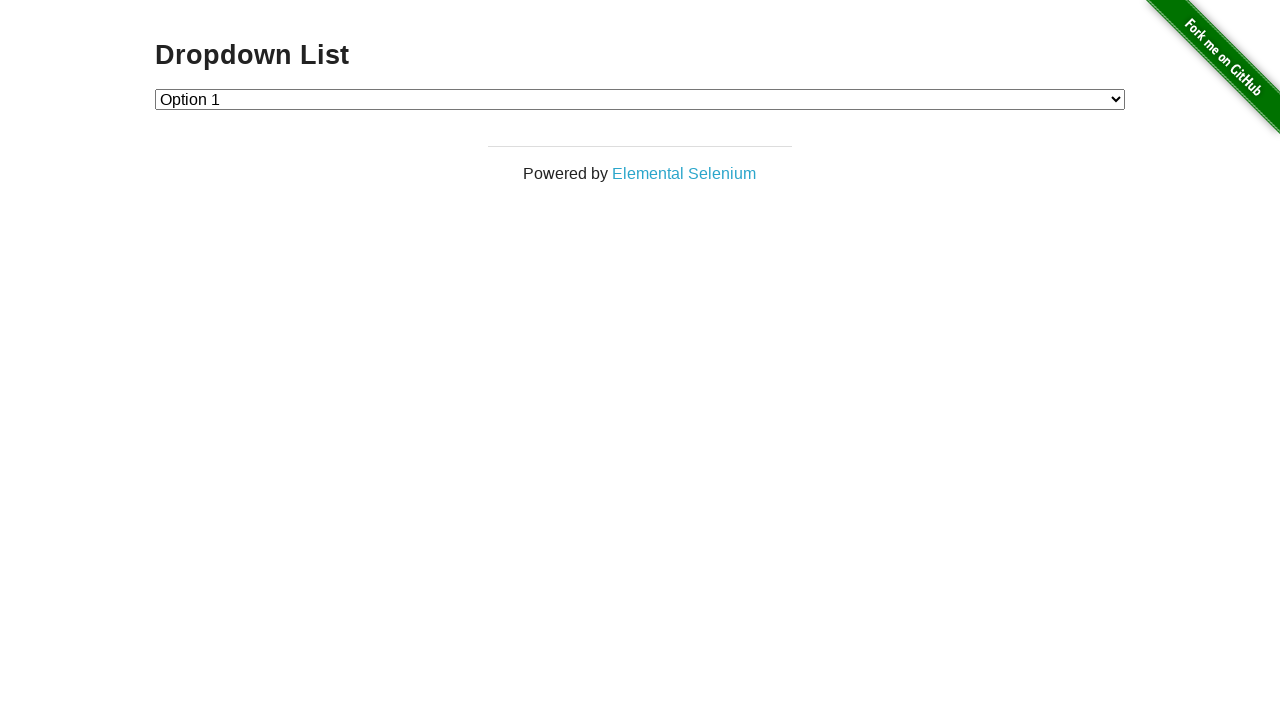

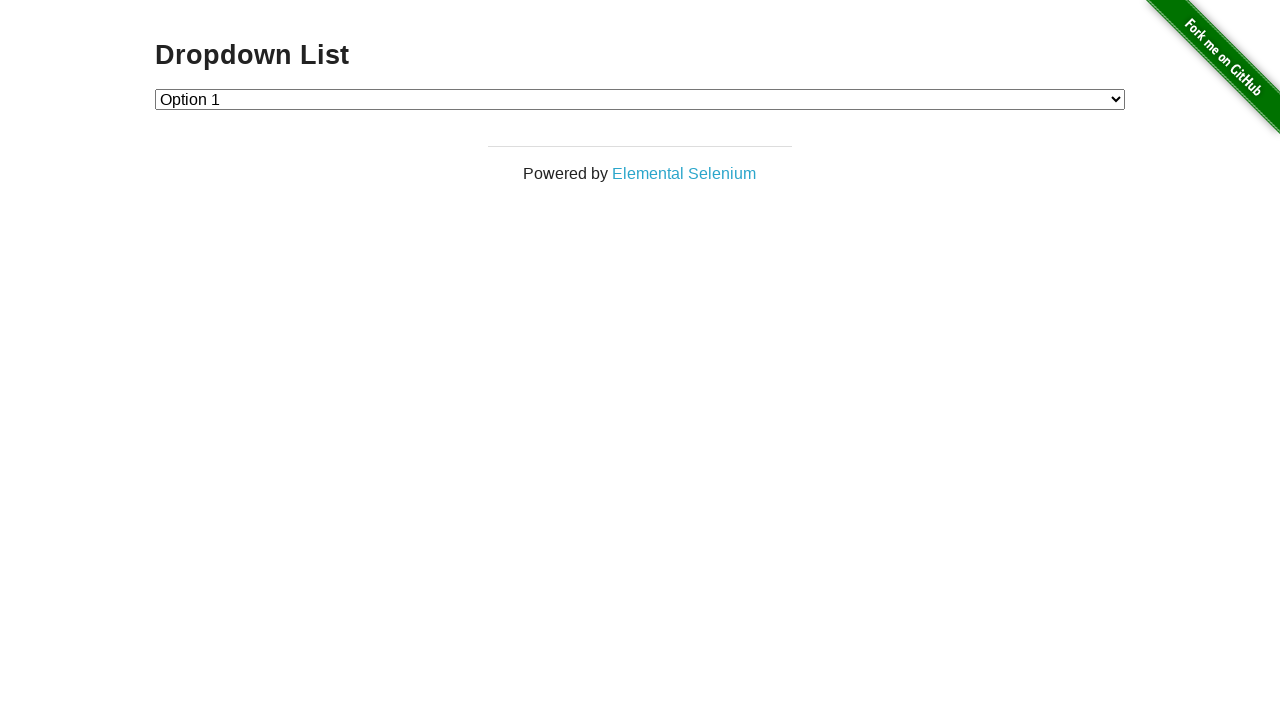